Tests date picker functionality by filling in a date value in the simple date picker and a date-time value in the date-time picker input fields.

Starting URL: https://demoqa.com/date-picker

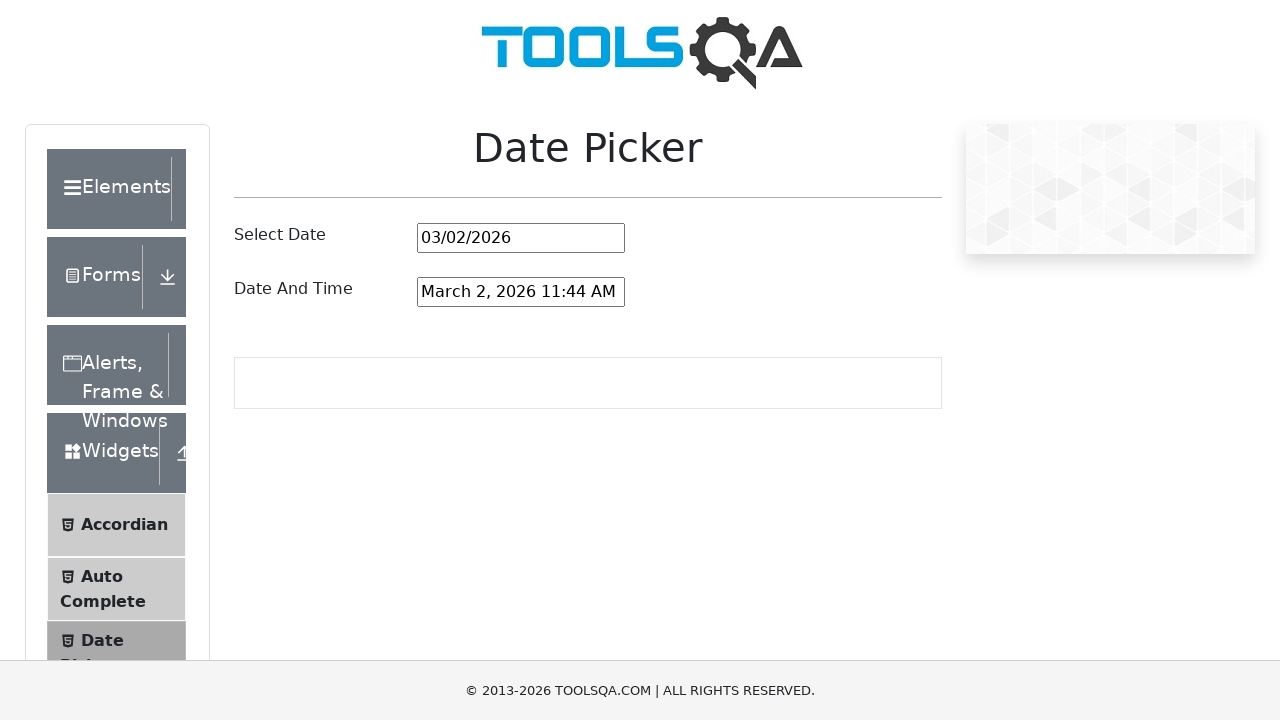

Clicked on the date picker input field at (521, 238) on #datePickerMonthYearInput
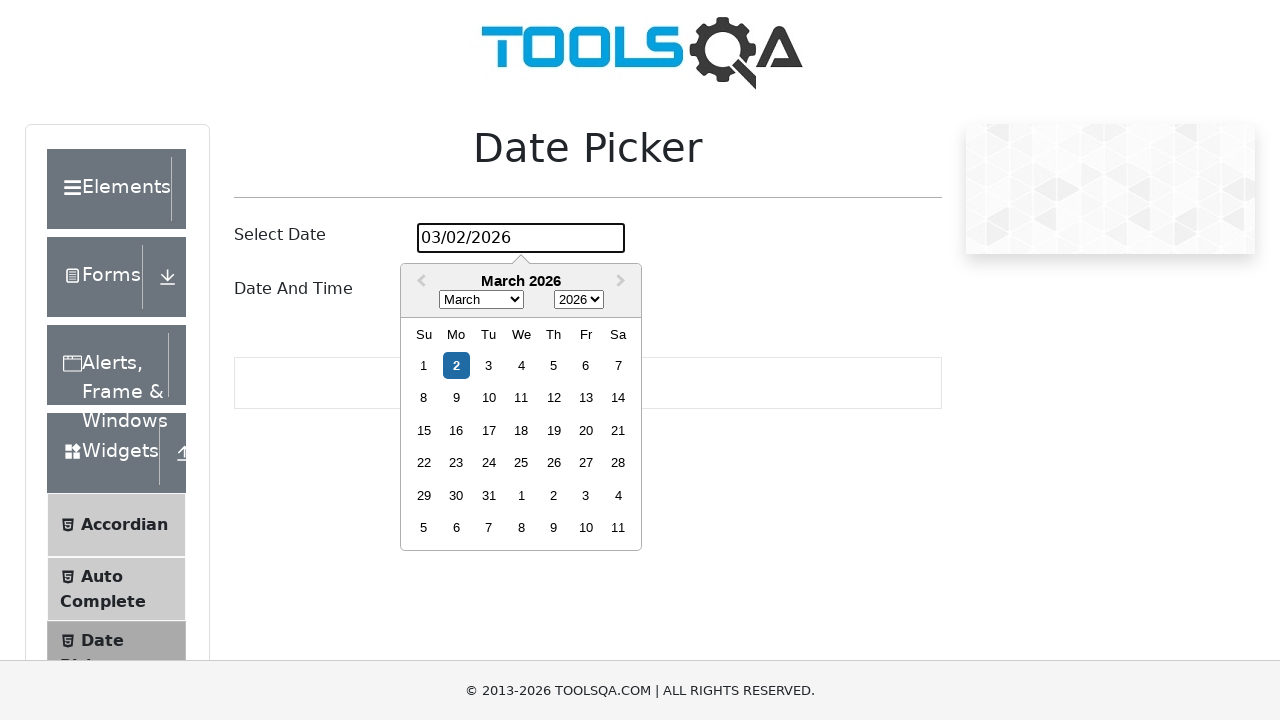

Cleared the existing value in date picker input on #datePickerMonthYearInput
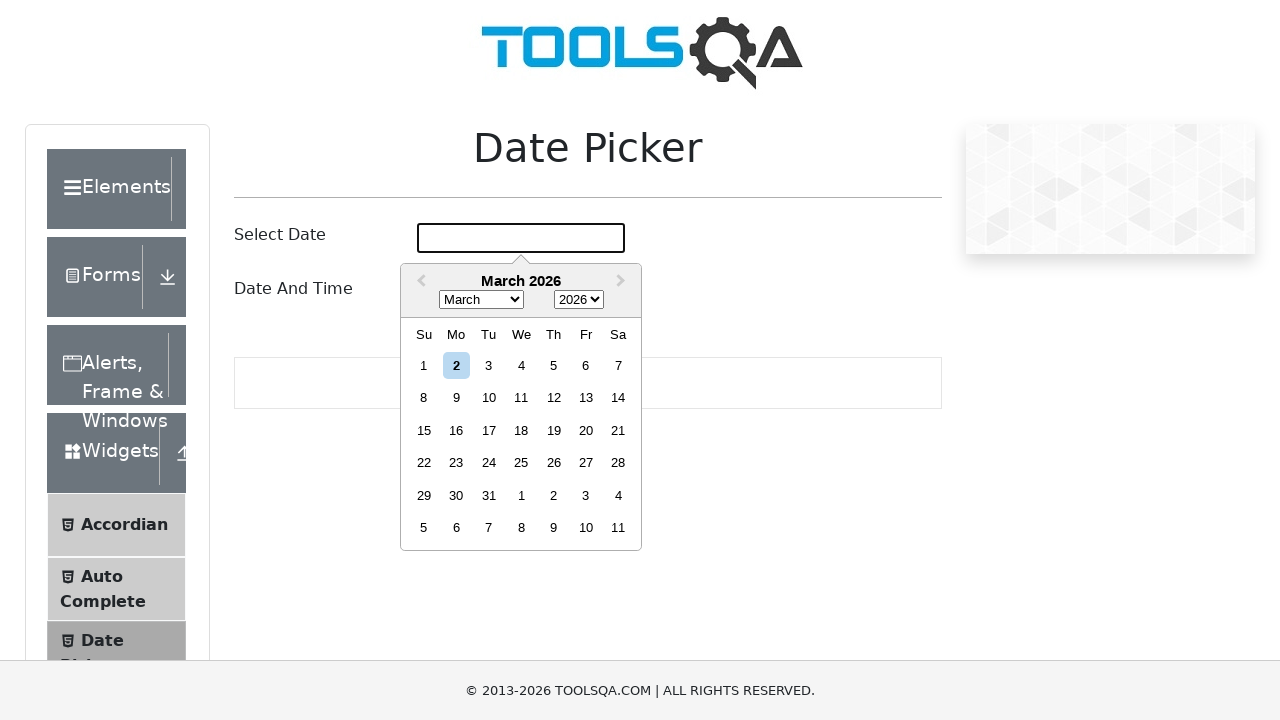

Filled date picker with date value '2020-02-02' on #datePickerMonthYearInput
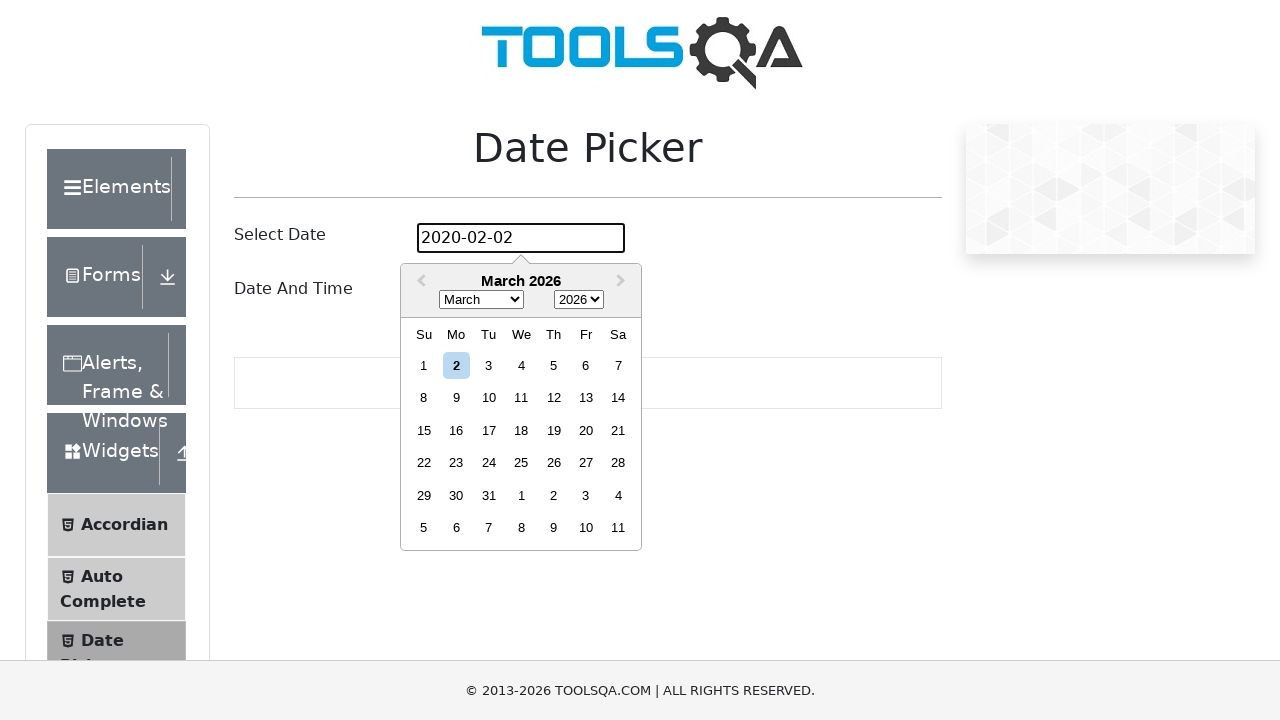

Clicked outside date picker to close it at (588, 216) on #datePickerContainer
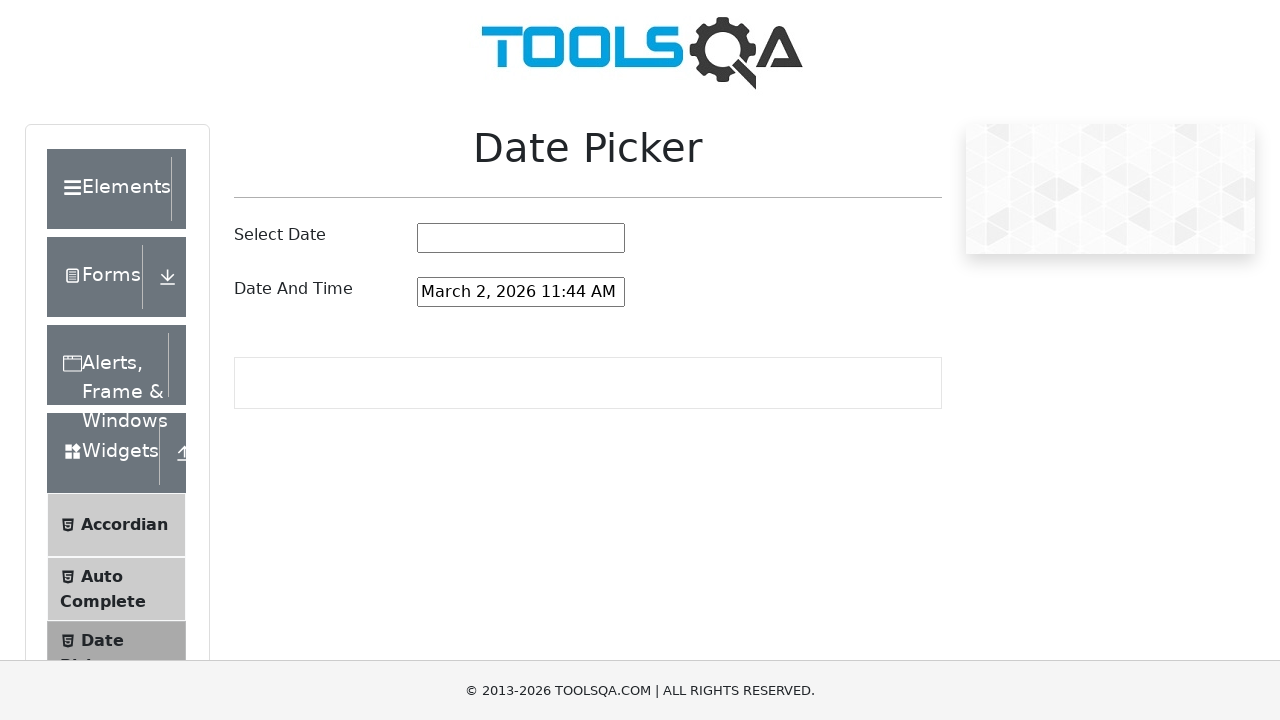

Clicked on the date and time picker input field at (521, 292) on #dateAndTimePickerInput
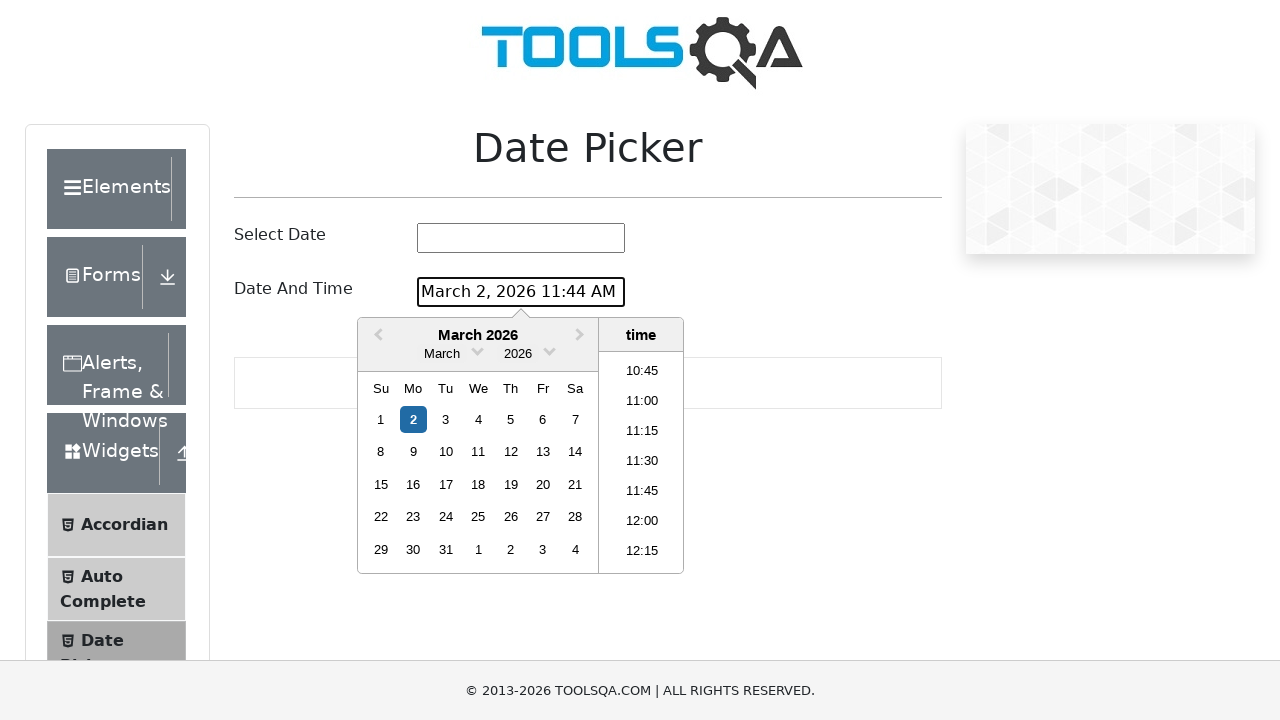

Cleared the existing value in date and time picker input on #dateAndTimePickerInput
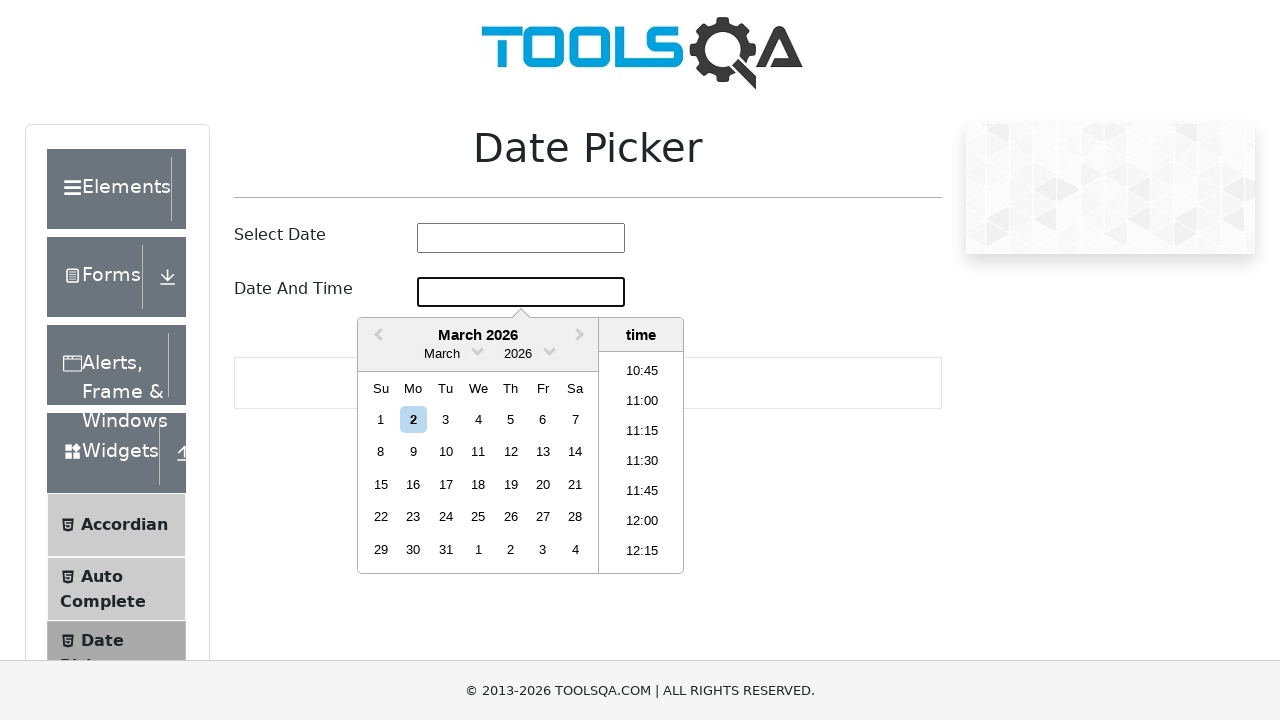

Filled date and time picker with value '2020-03-02T05:15' on #dateAndTimePickerInput
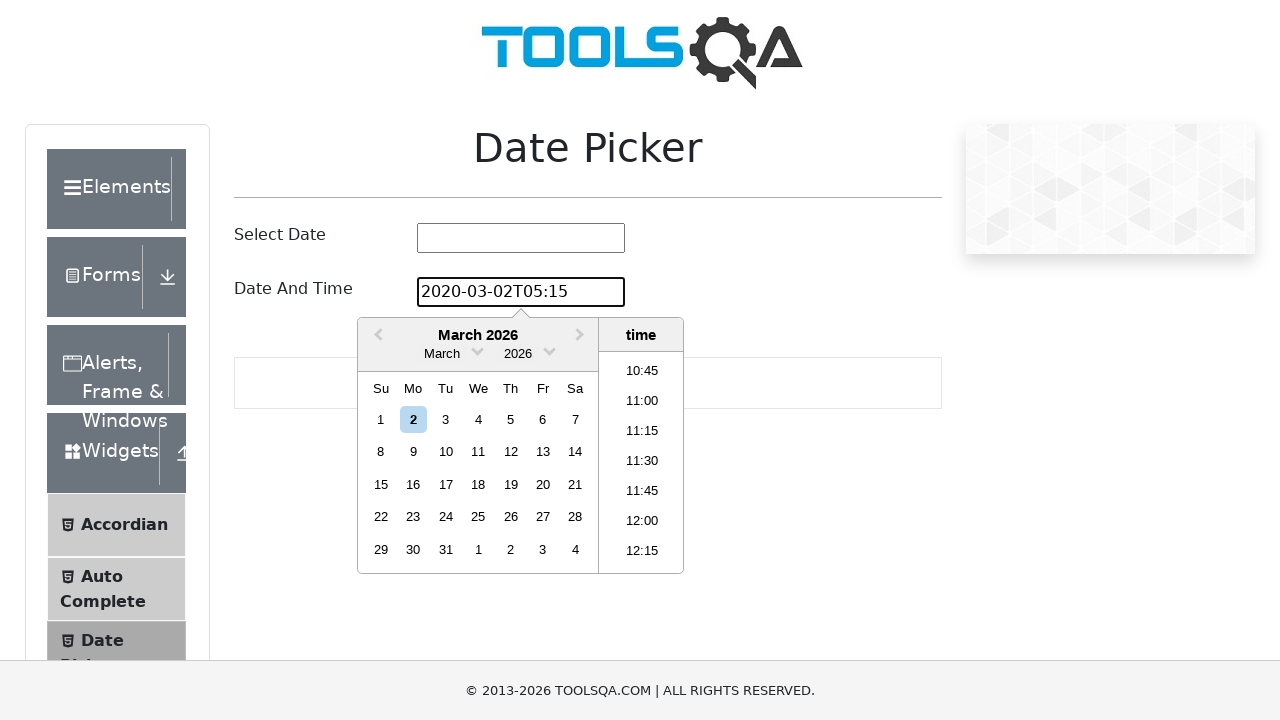

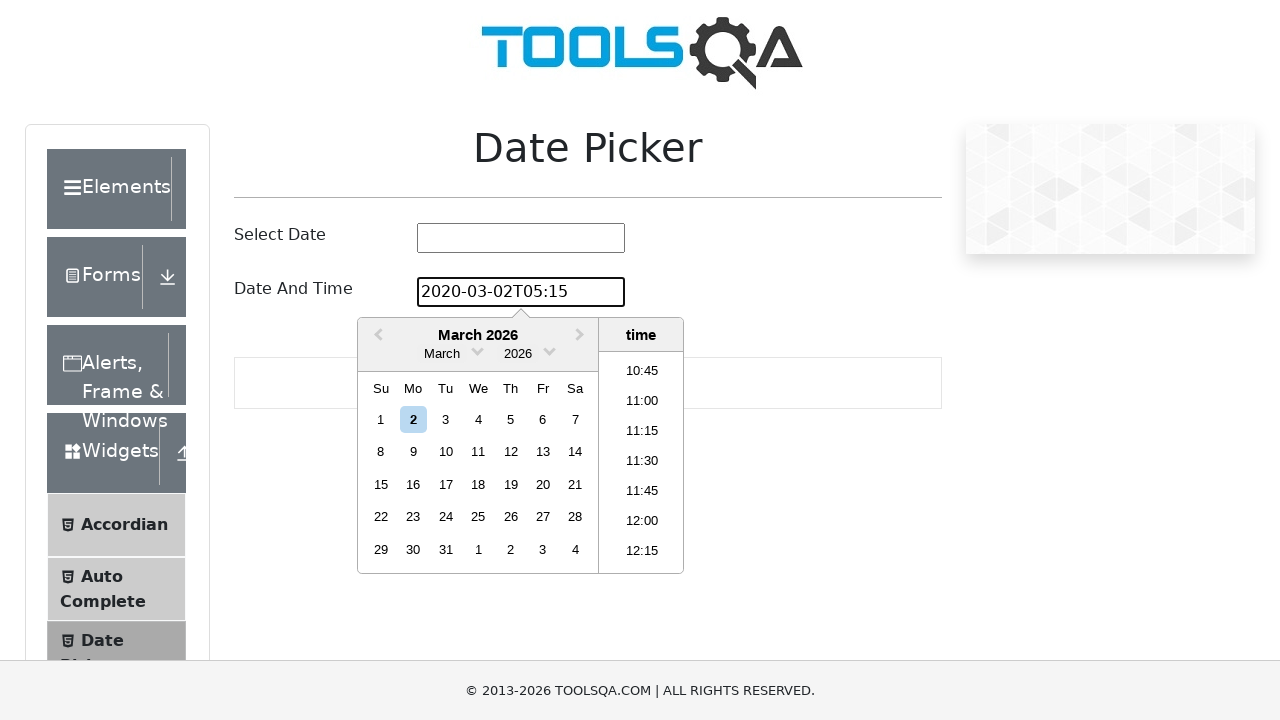